Tests double-click functionality by switching to an iframe and double-clicking on a text element, then verifying the text style changes to red

Starting URL: https://www.w3schools.com/tags/tryit.asp?filename=tryhtml5_ev_ondblclick2

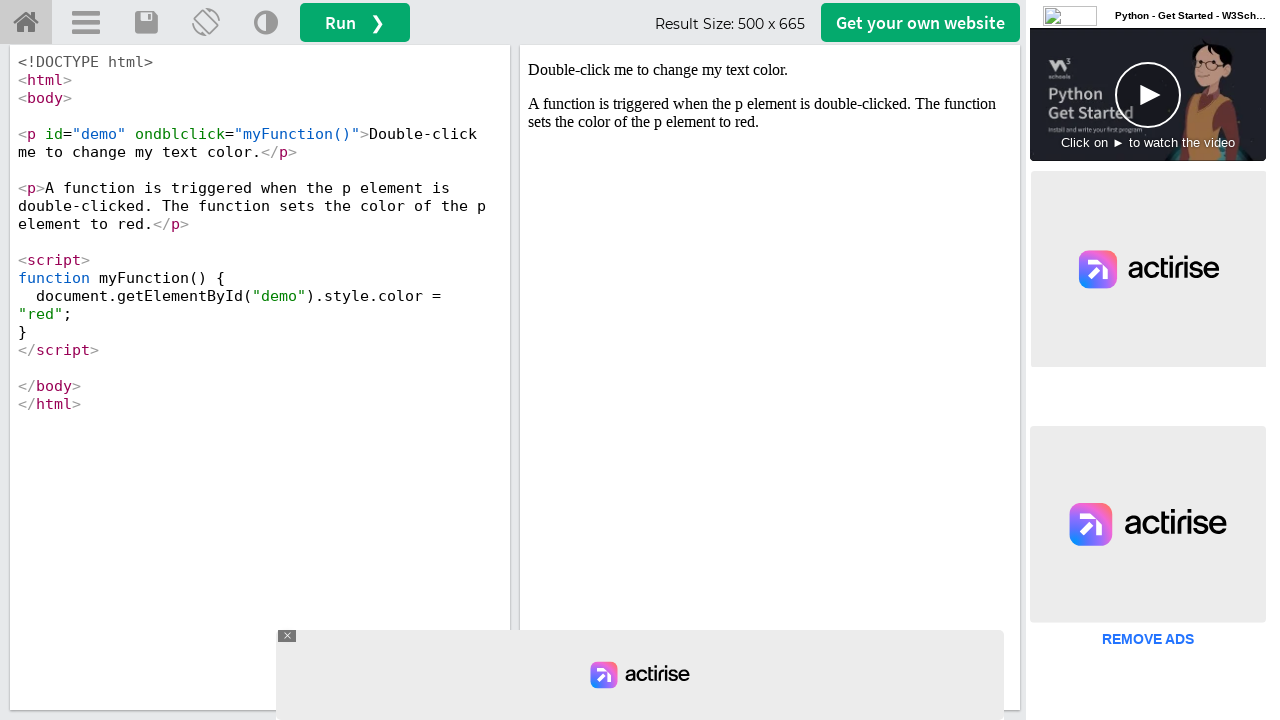

Located iframe with id 'iframeResult'
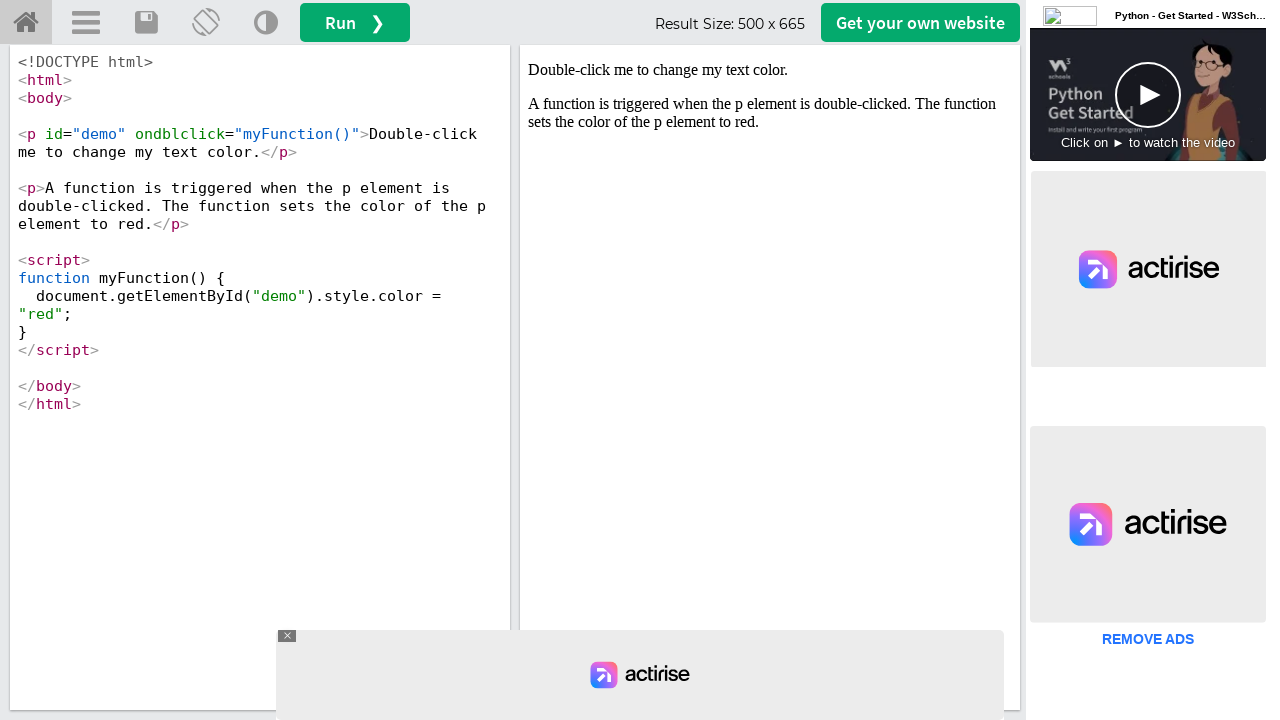

Double-clicked on demo text element at (770, 70) on #iframeResult >> internal:control=enter-frame >> #demo
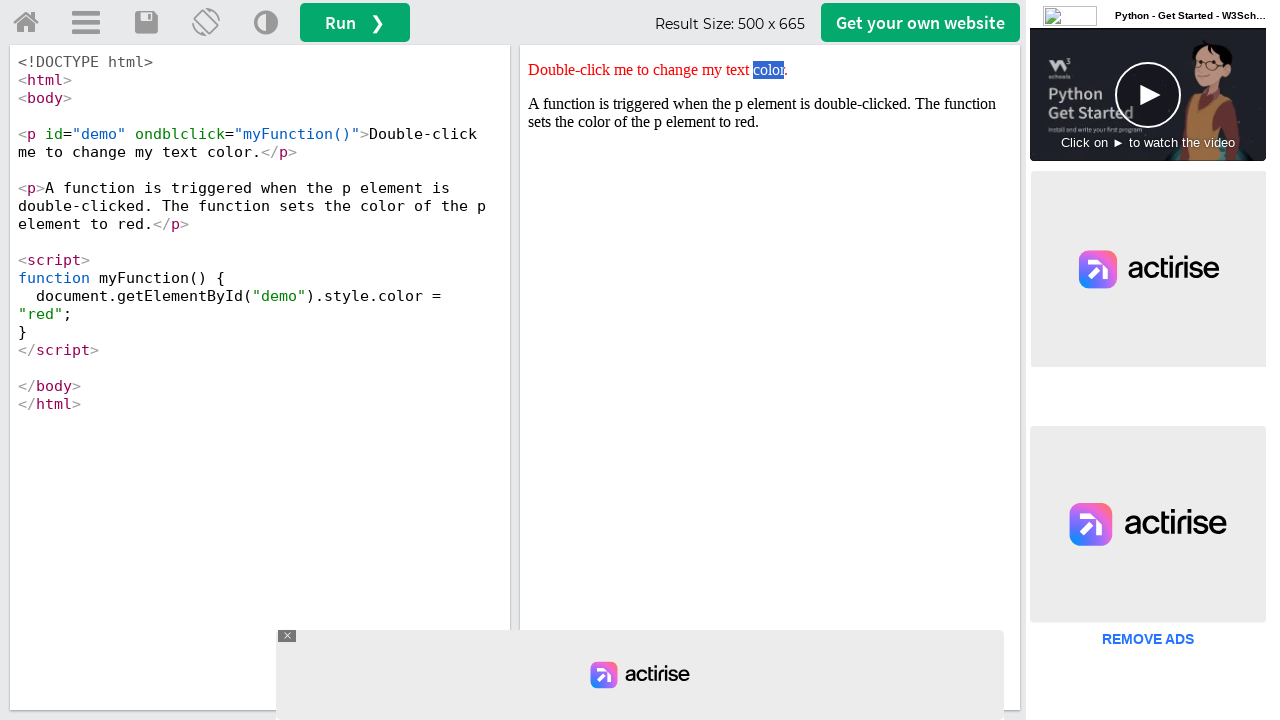

Retrieved style attribute from demo element
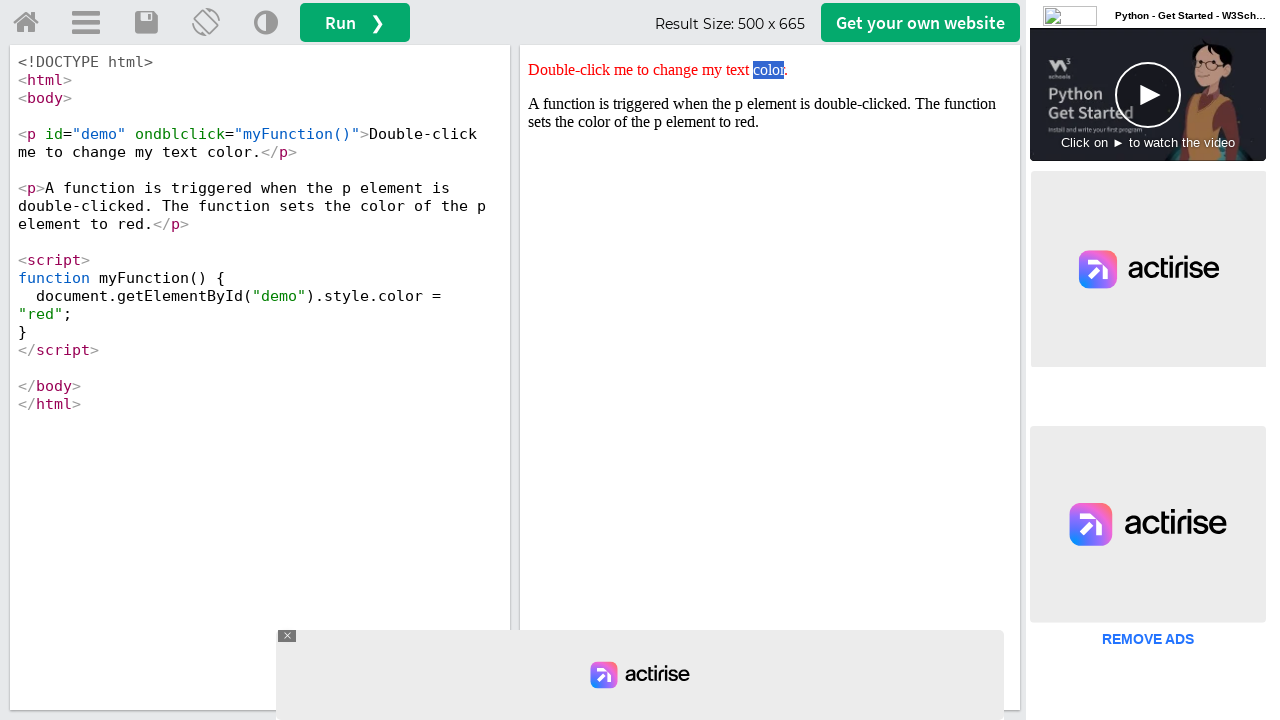

Verified text style changed to red
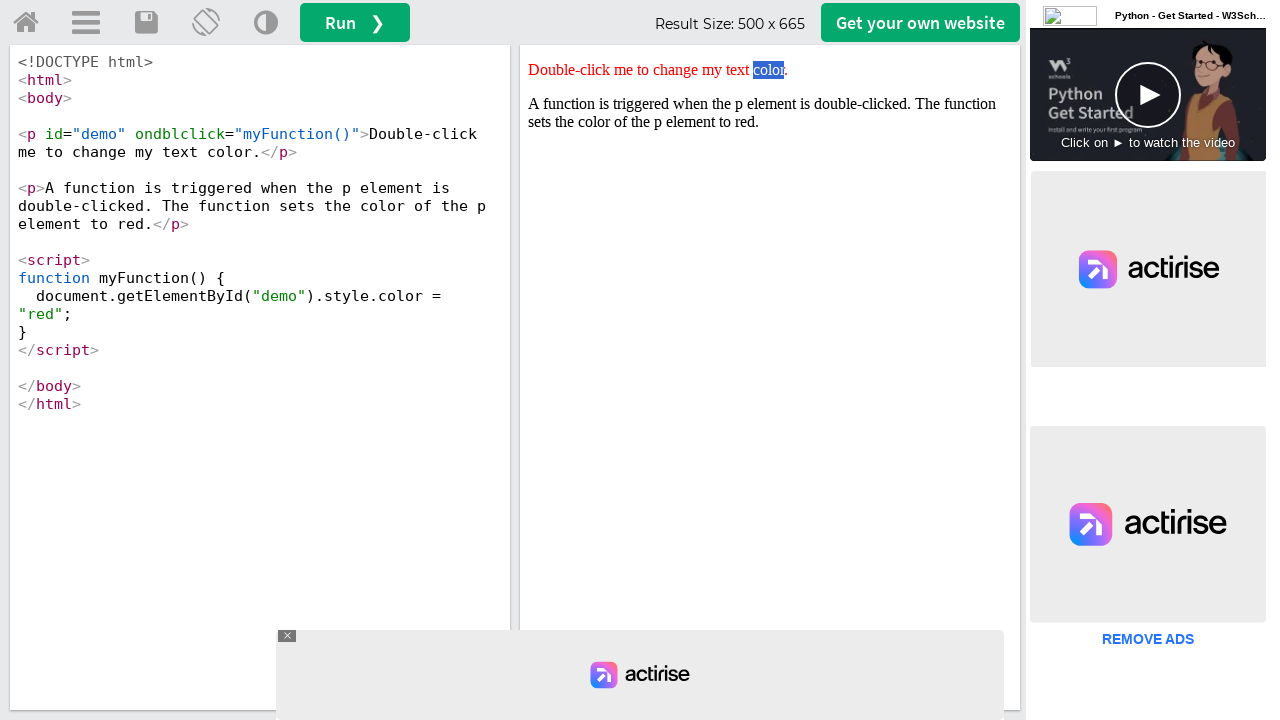

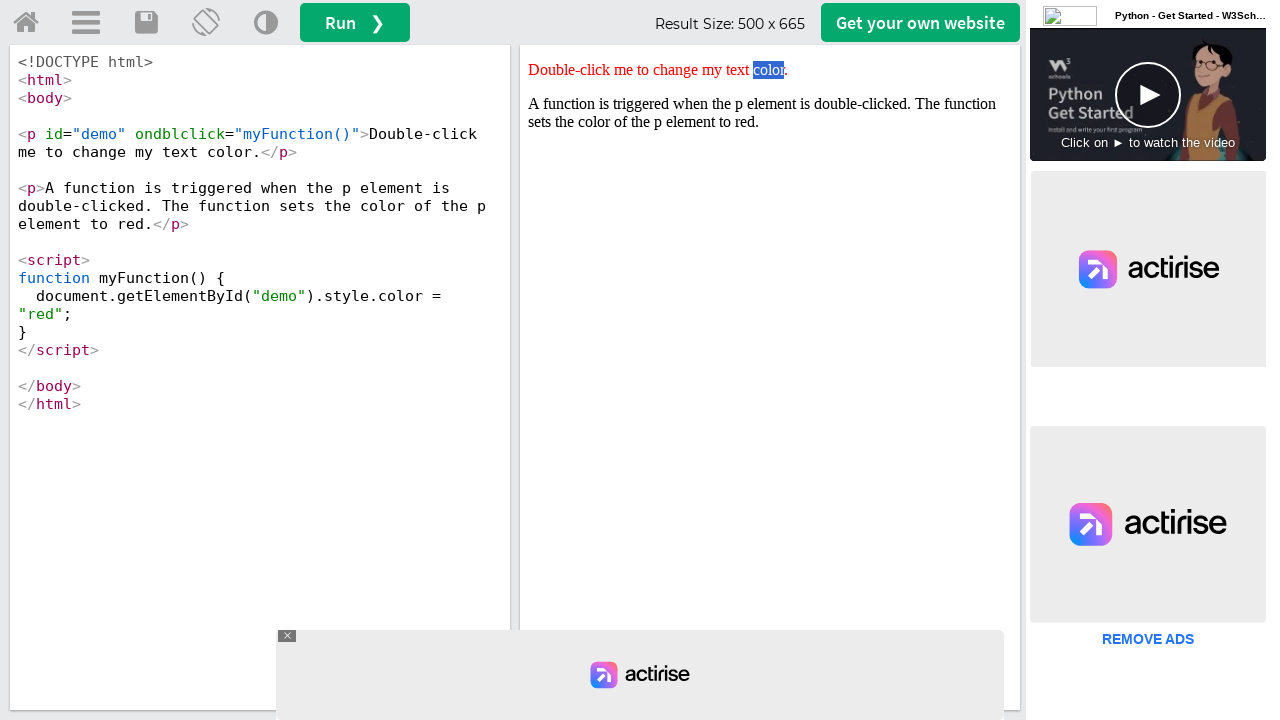